Tests JavaScript prompt dialog by clicking prompt button, entering text, accepting it, and verifying the entered text is displayed

Starting URL: http://practice.cydeo.com/javascript_alerts

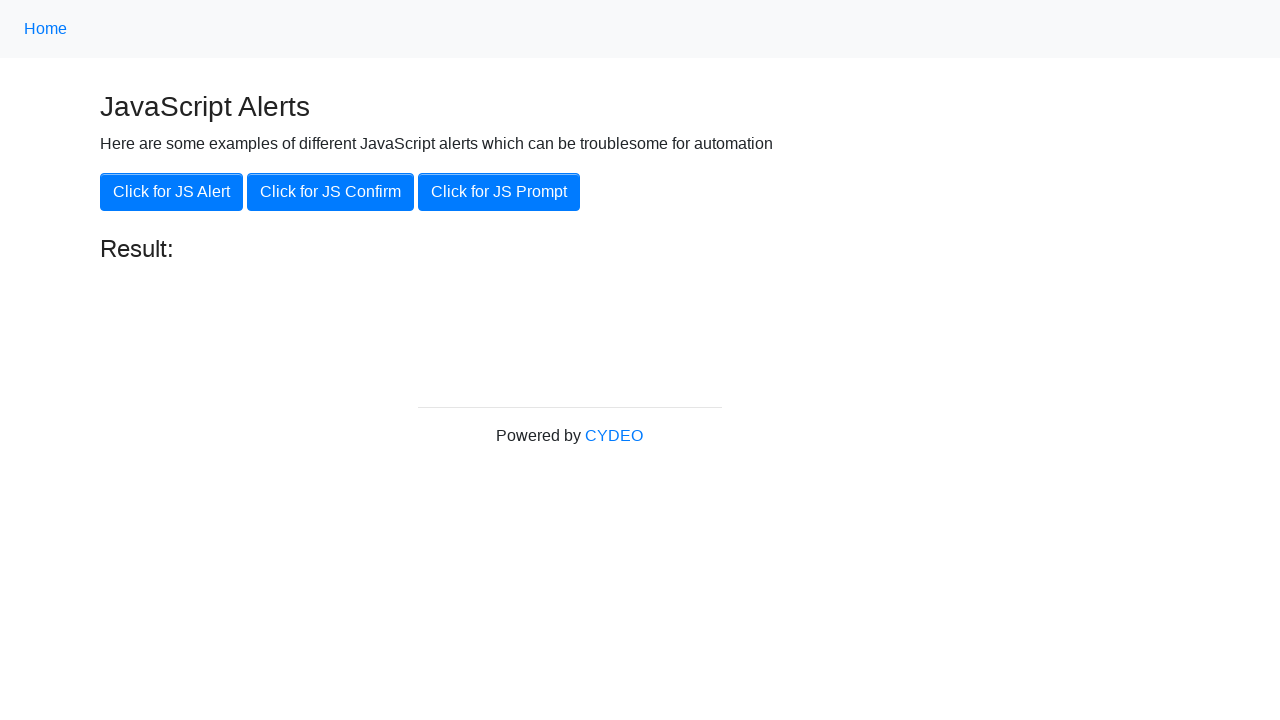

Set up dialog handler to accept prompt with text 'hello'
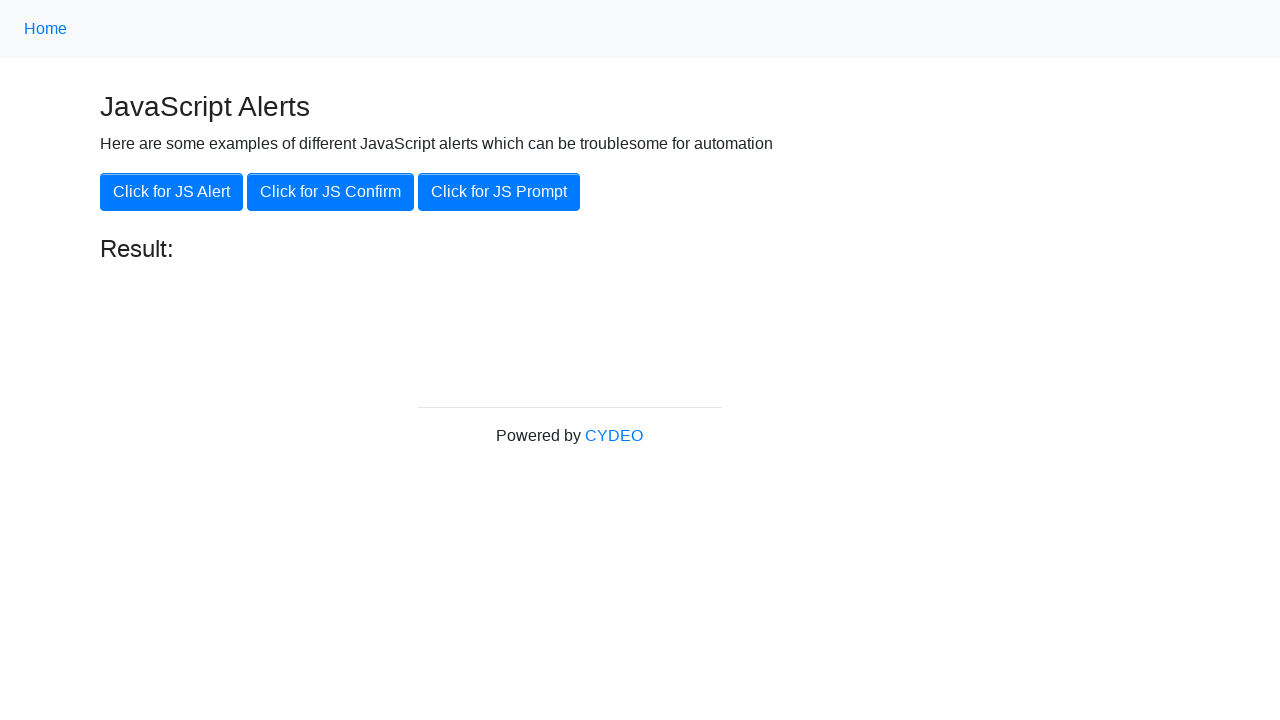

Clicked 'Click for JS Prompt' button to open prompt dialog at (499, 192) on xpath=//button[@onclick='jsPrompt()']
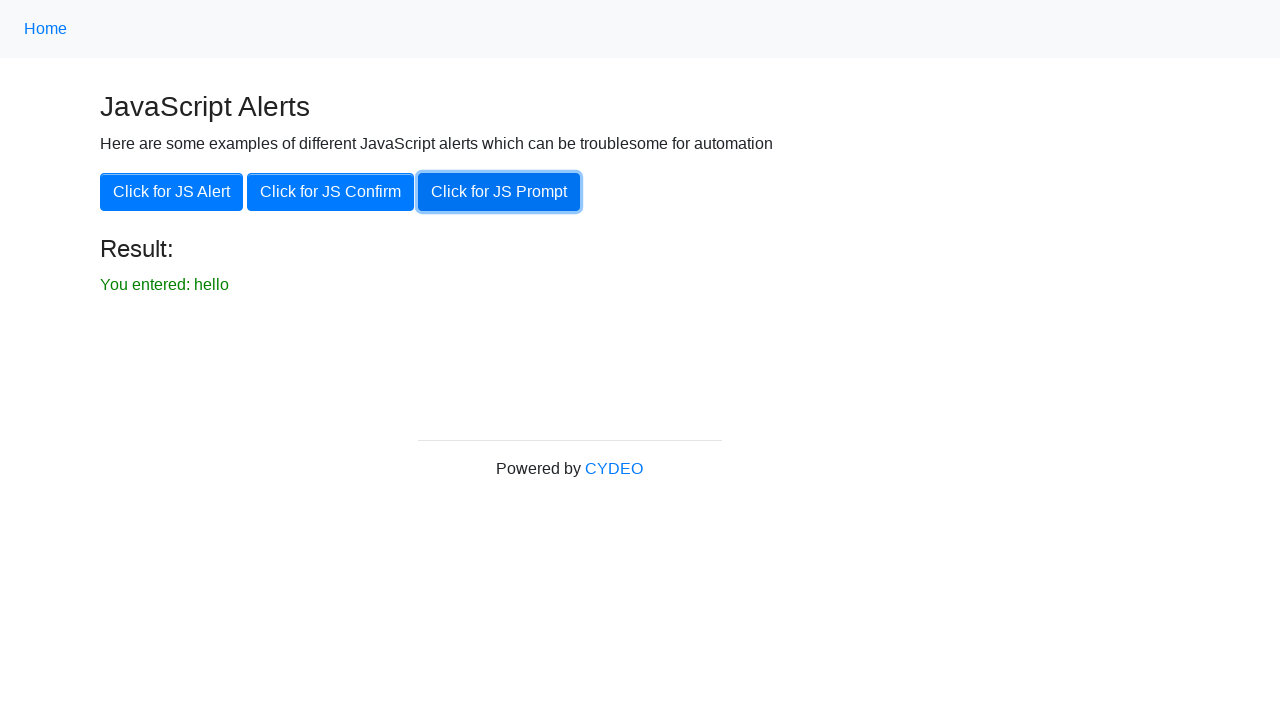

Result element loaded after prompt acceptance
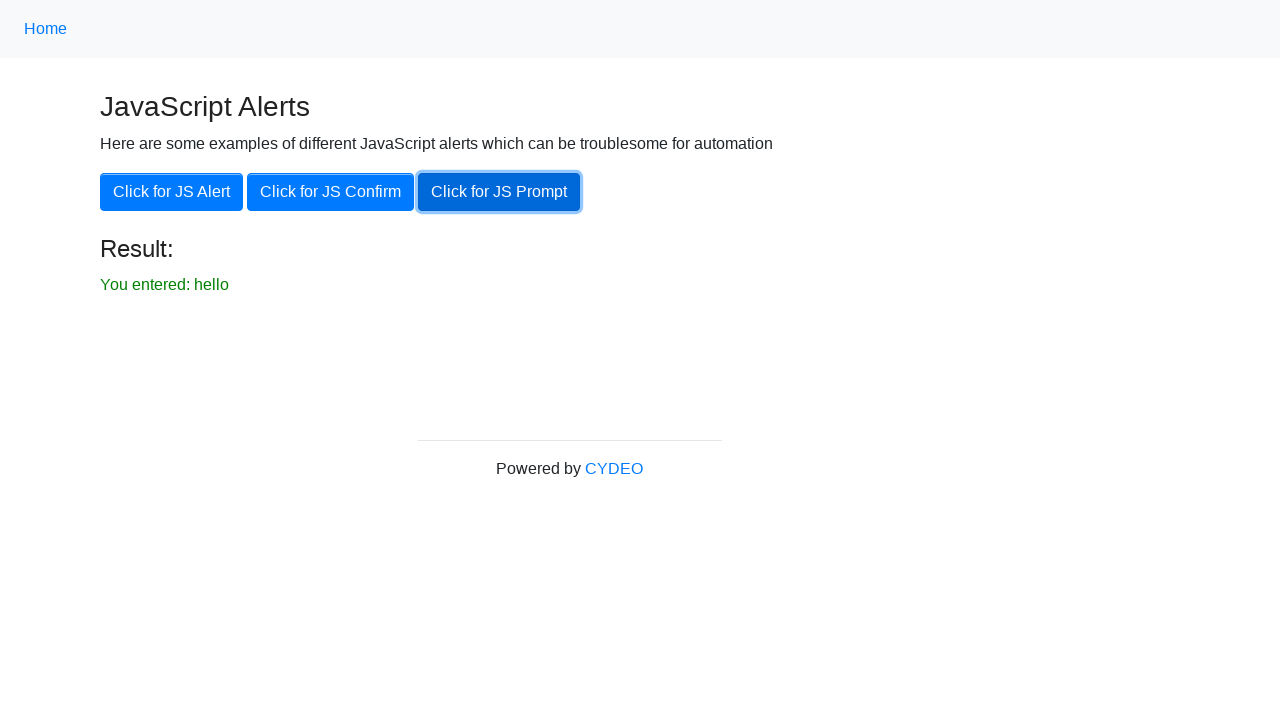

Retrieved result text from element
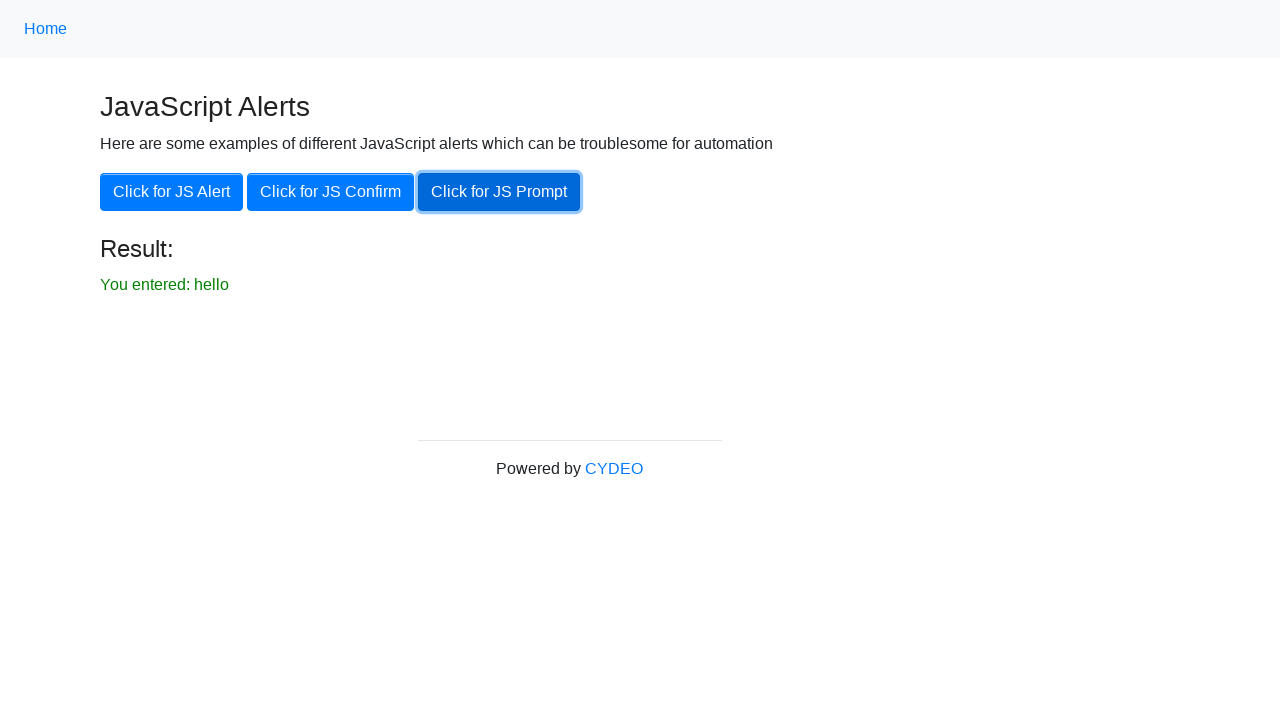

Verified that result text matches expected value 'You entered: hello'
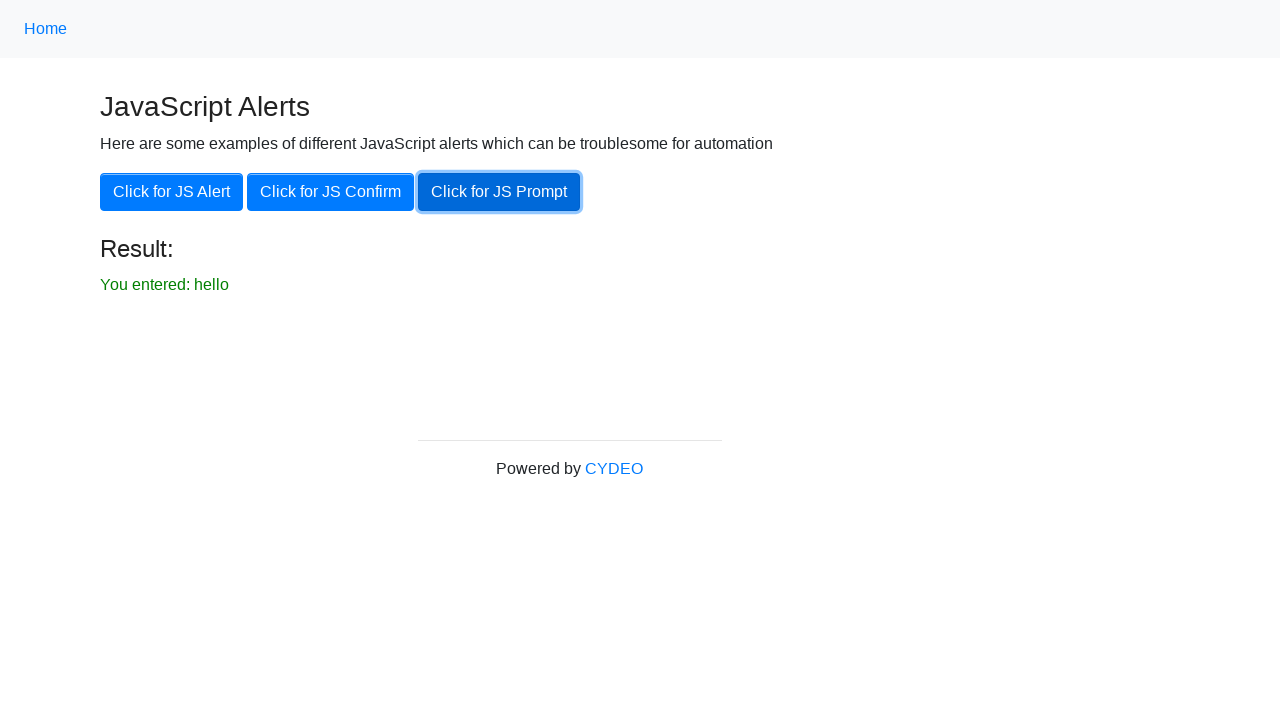

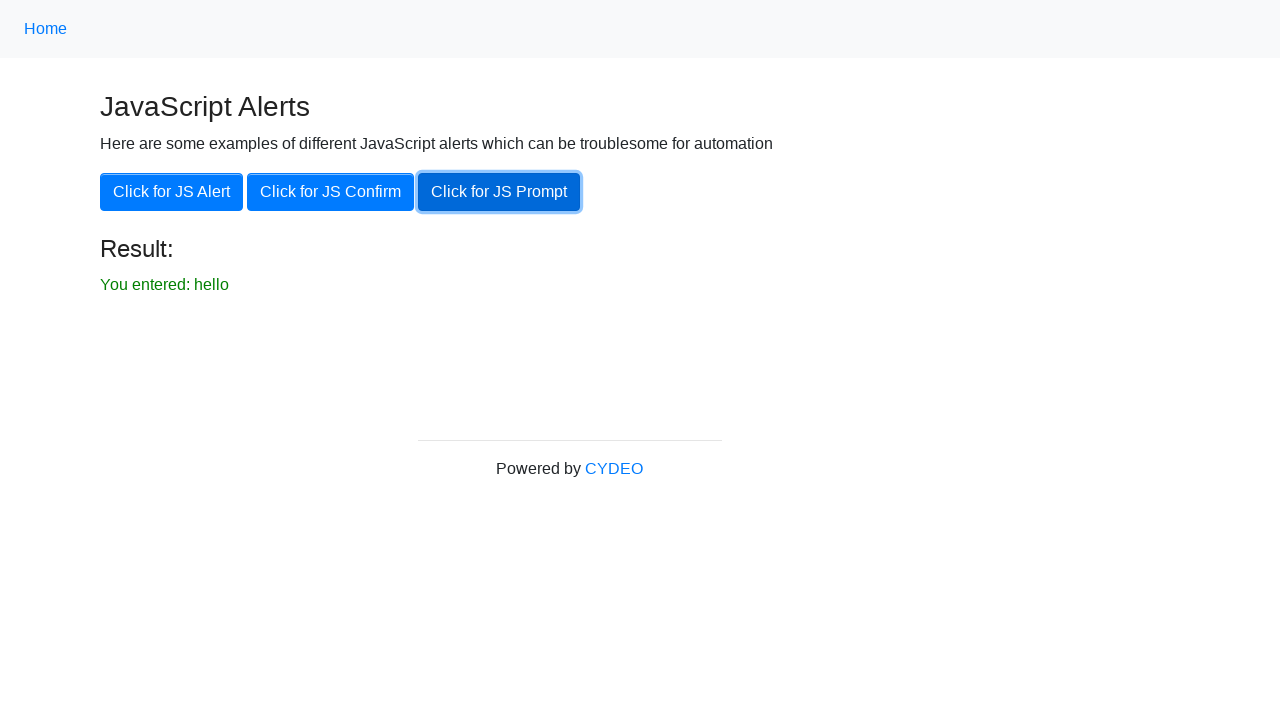